Tests dropdown functionality by navigating to the dropdown page and selecting options using different selection methods (by visible text, by value, and by index)

Starting URL: http://the-internet.herokuapp.com/

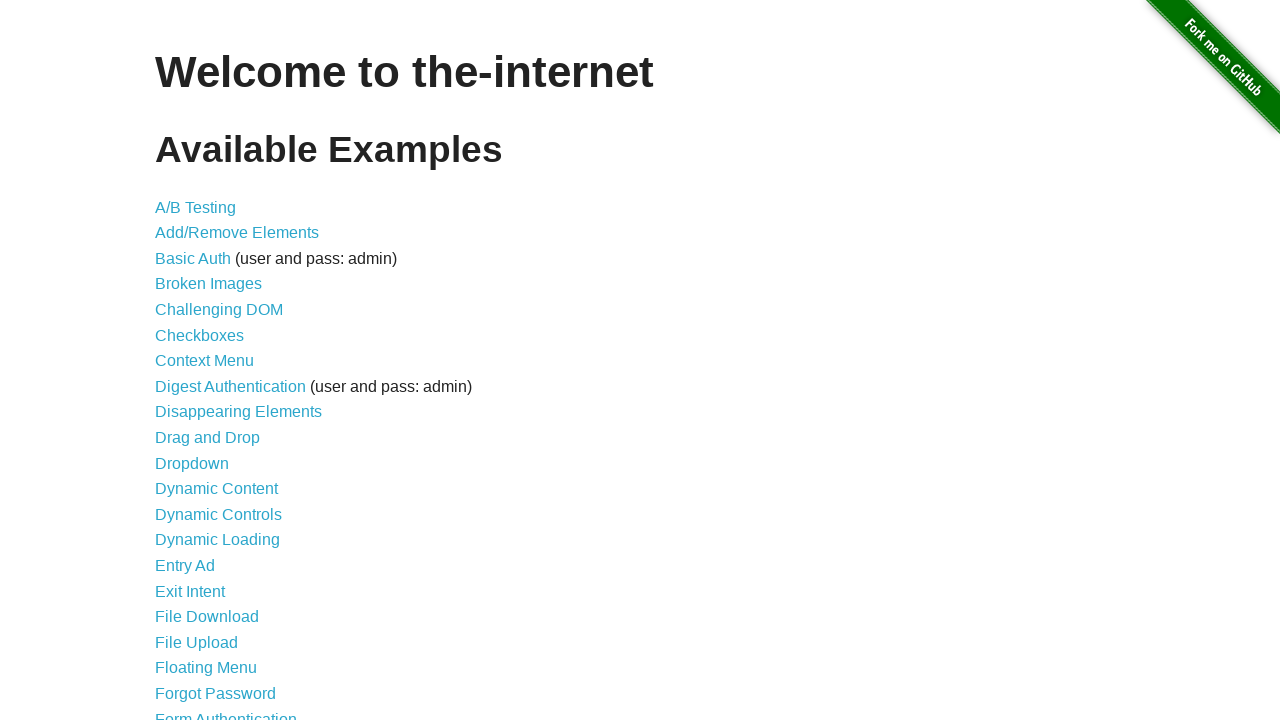

Clicked on Dropdown link to navigate to dropdown page at (192, 463) on text=Dropdown
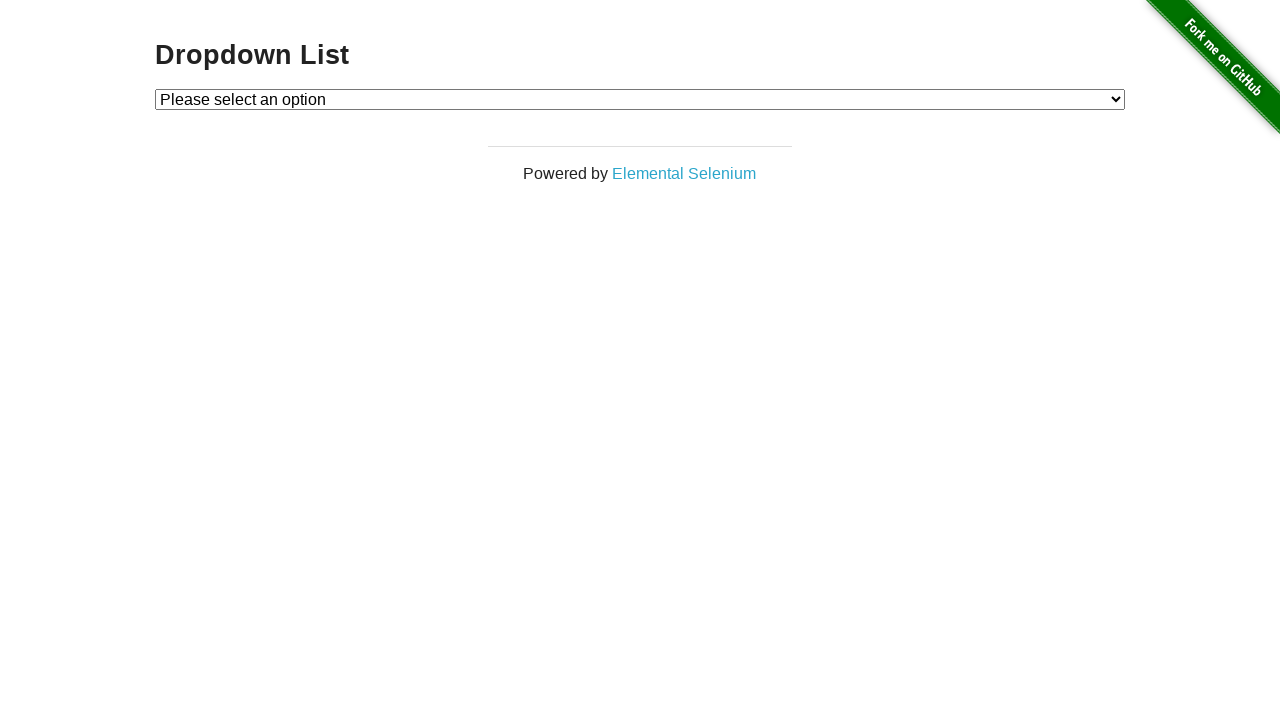

Dropdown element is visible and ready
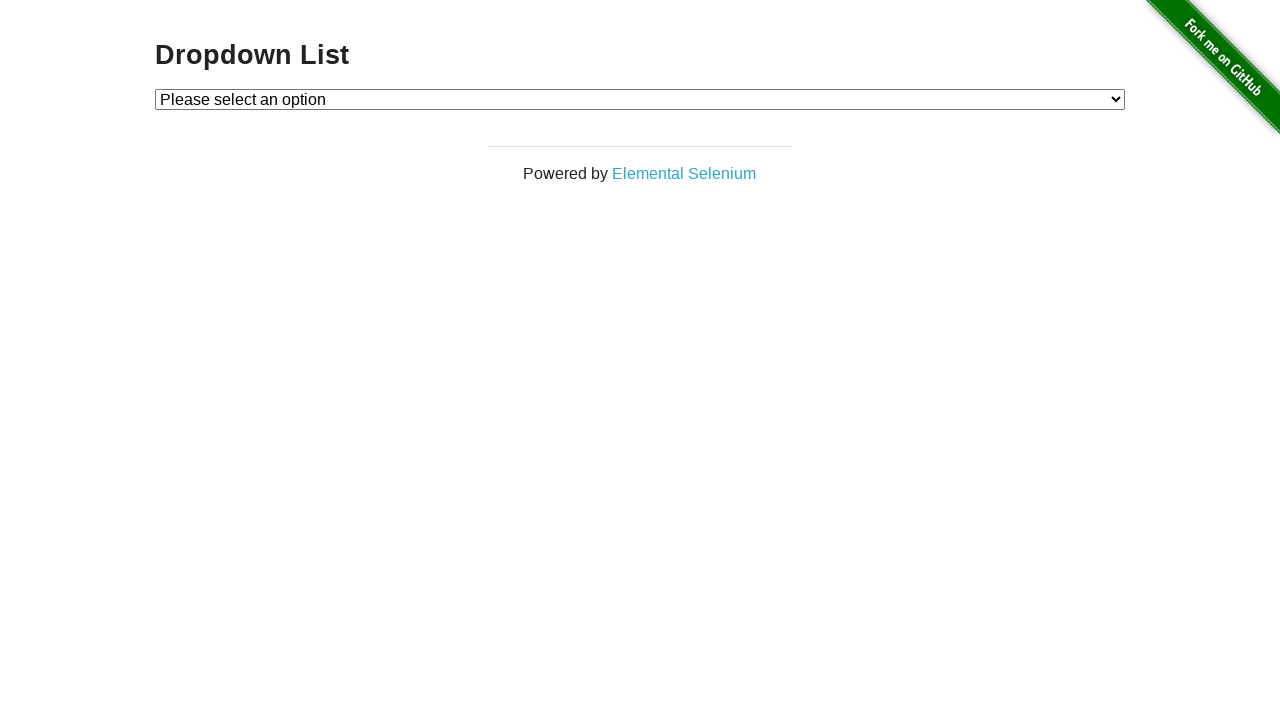

Selected 'Option 2' by visible text on #dropdown
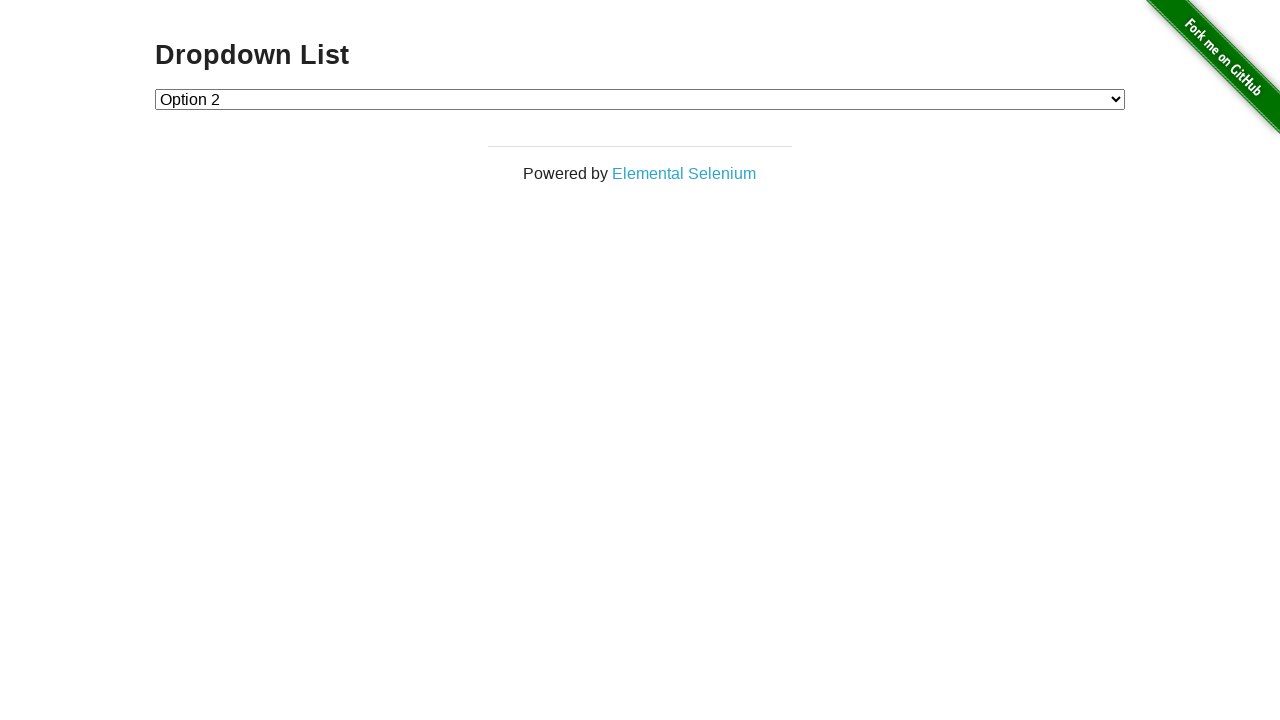

Selected option by value '2' on #dropdown
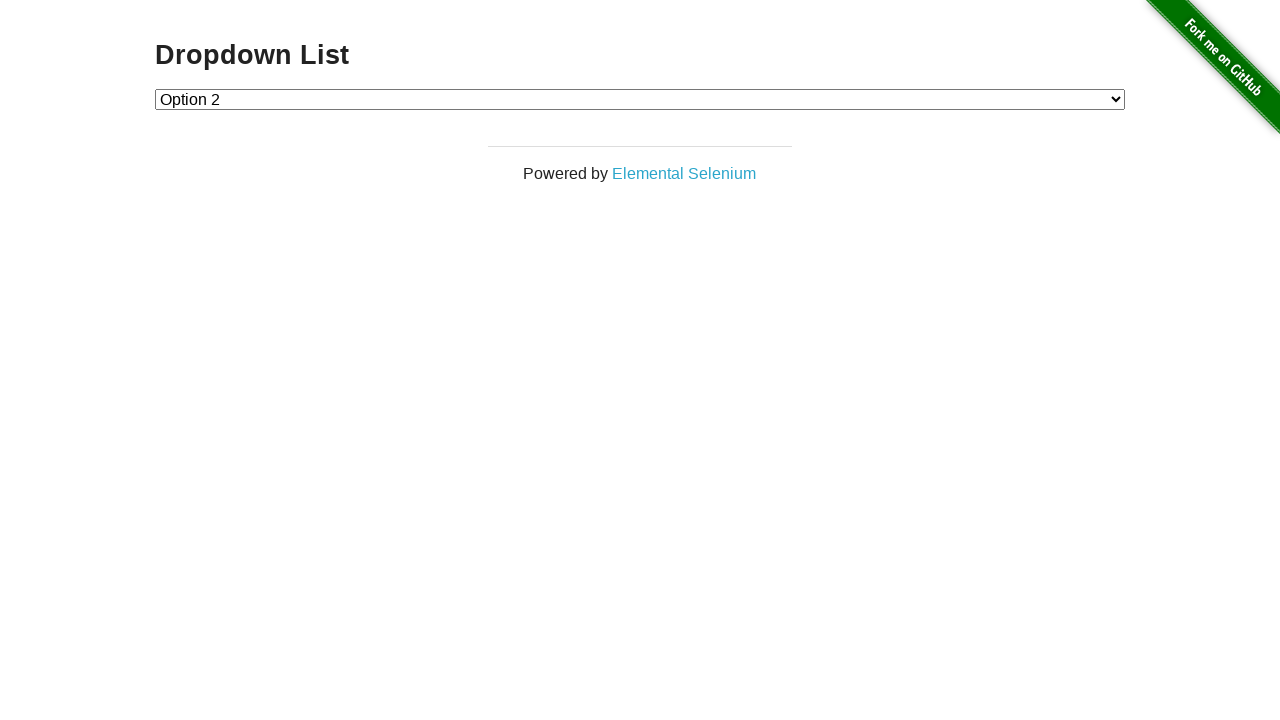

Selected 'Option 1' by index 1 on #dropdown
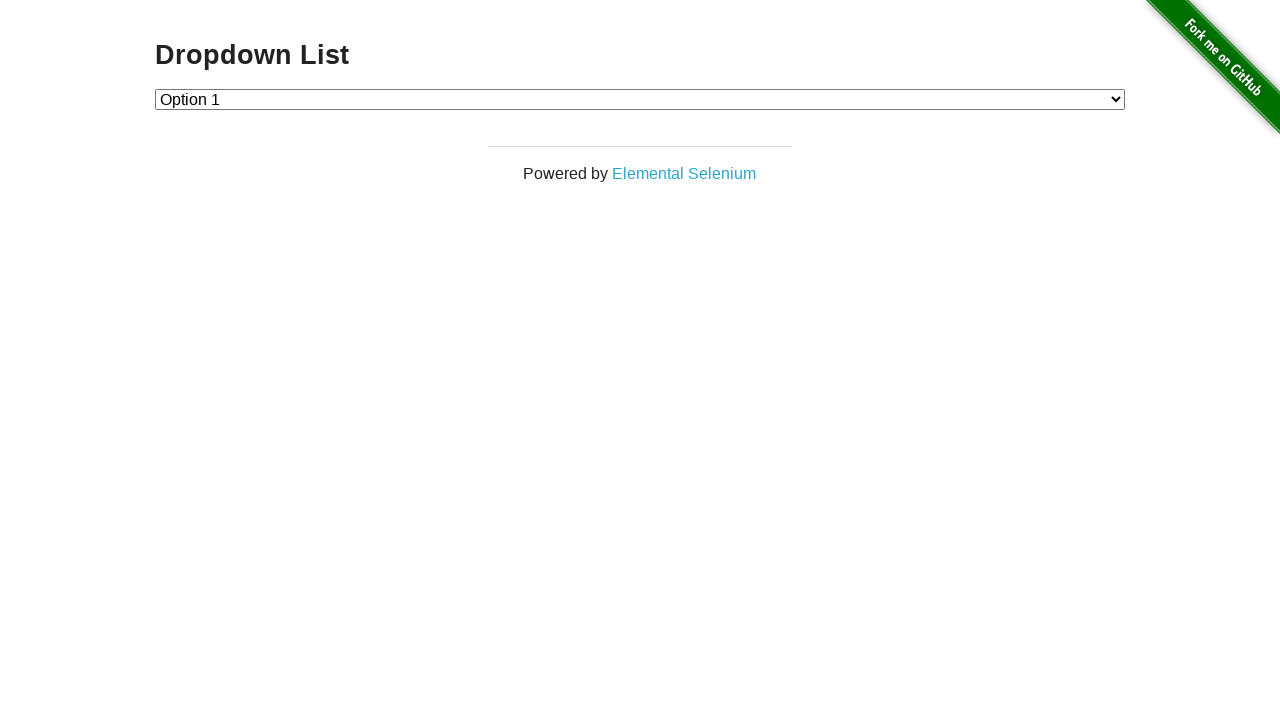

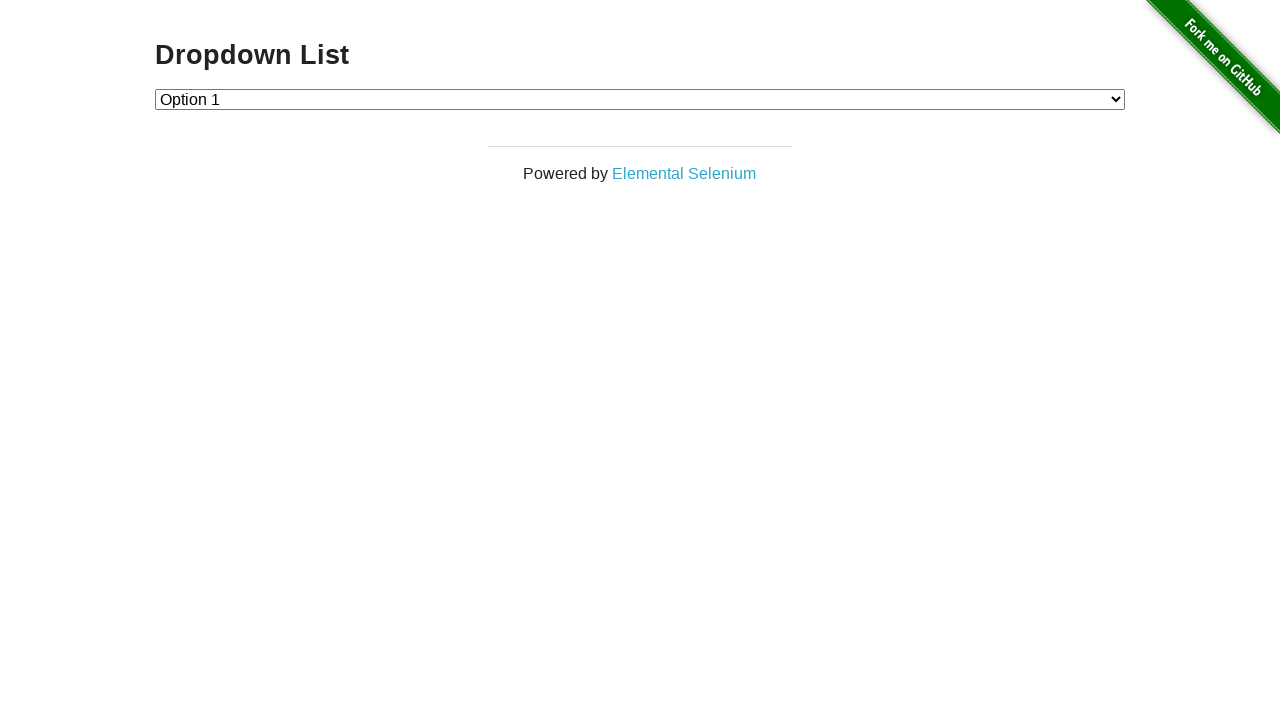